Tests finding a link by dynamically calculated text, clicking it, then filling out a multi-field form with personal information (first name, last name, city, country) and submitting it.

Starting URL: http://suninjuly.github.io/find_link_text

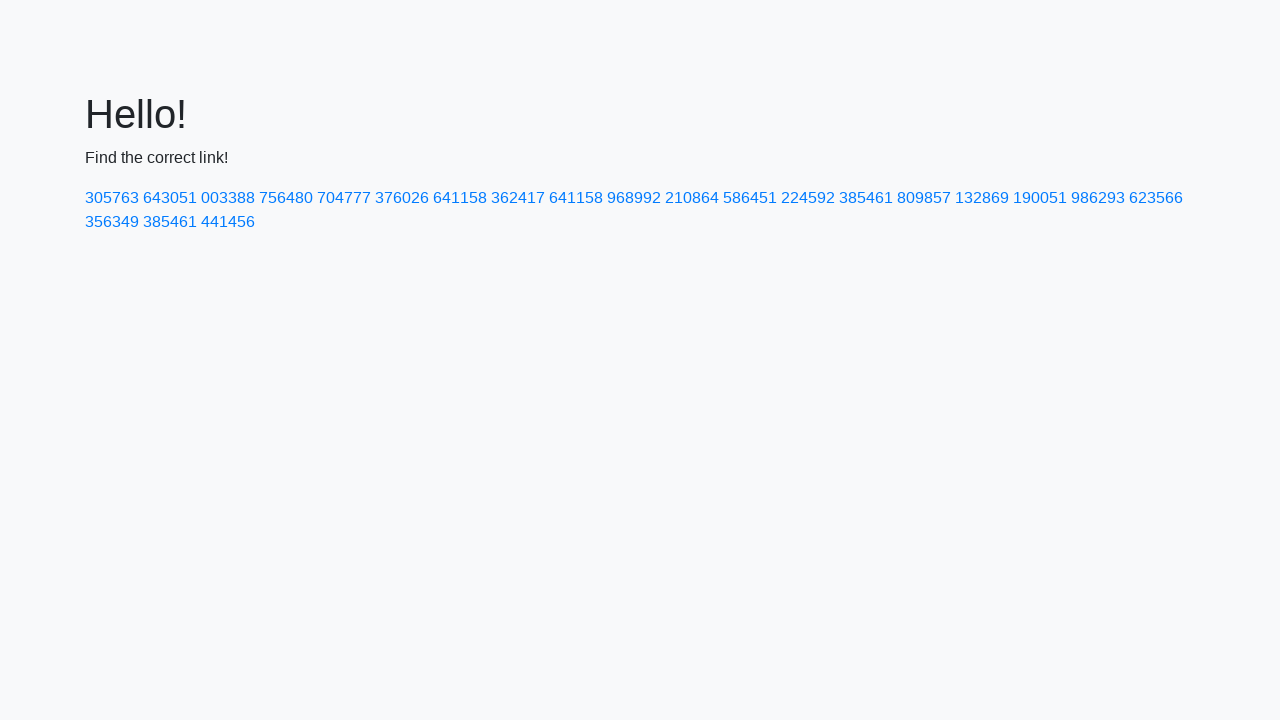

Clicked link with dynamically calculated text: 224592 at (808, 198) on text=224592
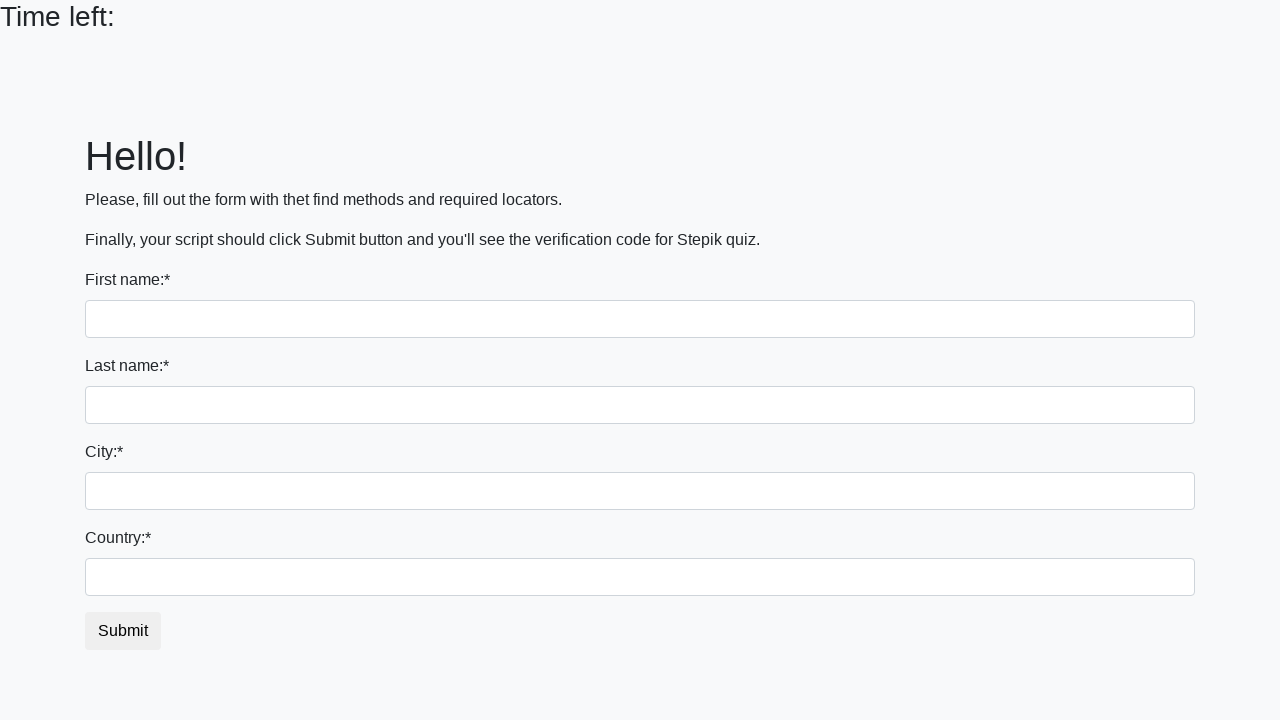

Filled first name field with 'Ivan' on input
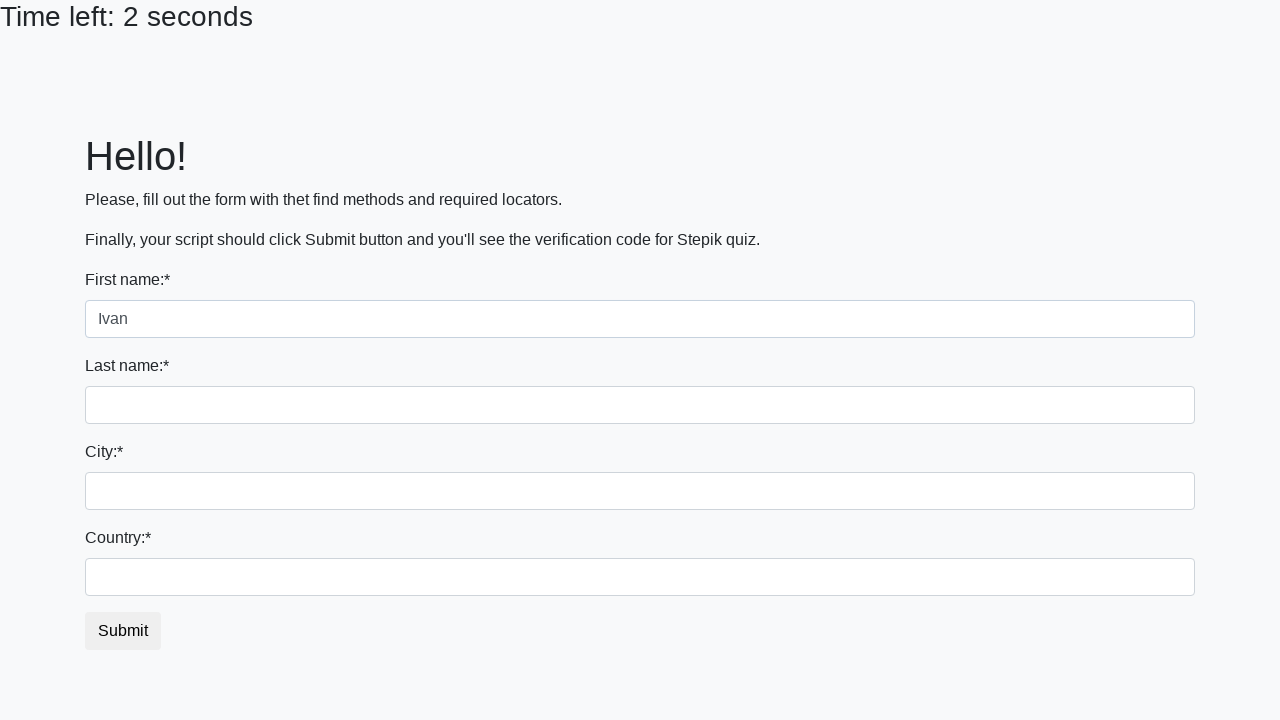

Filled last name field with 'Petrov' on input[name='last_name']
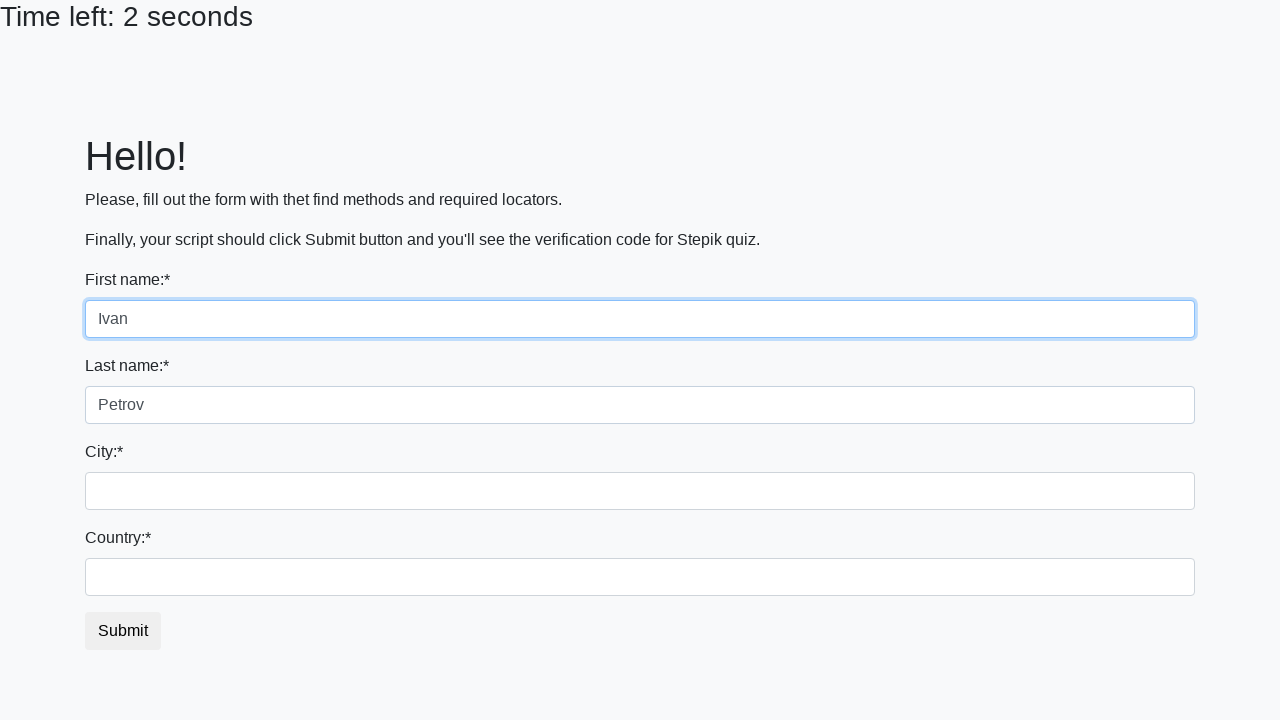

Filled city field with 'Smolensk' on .city
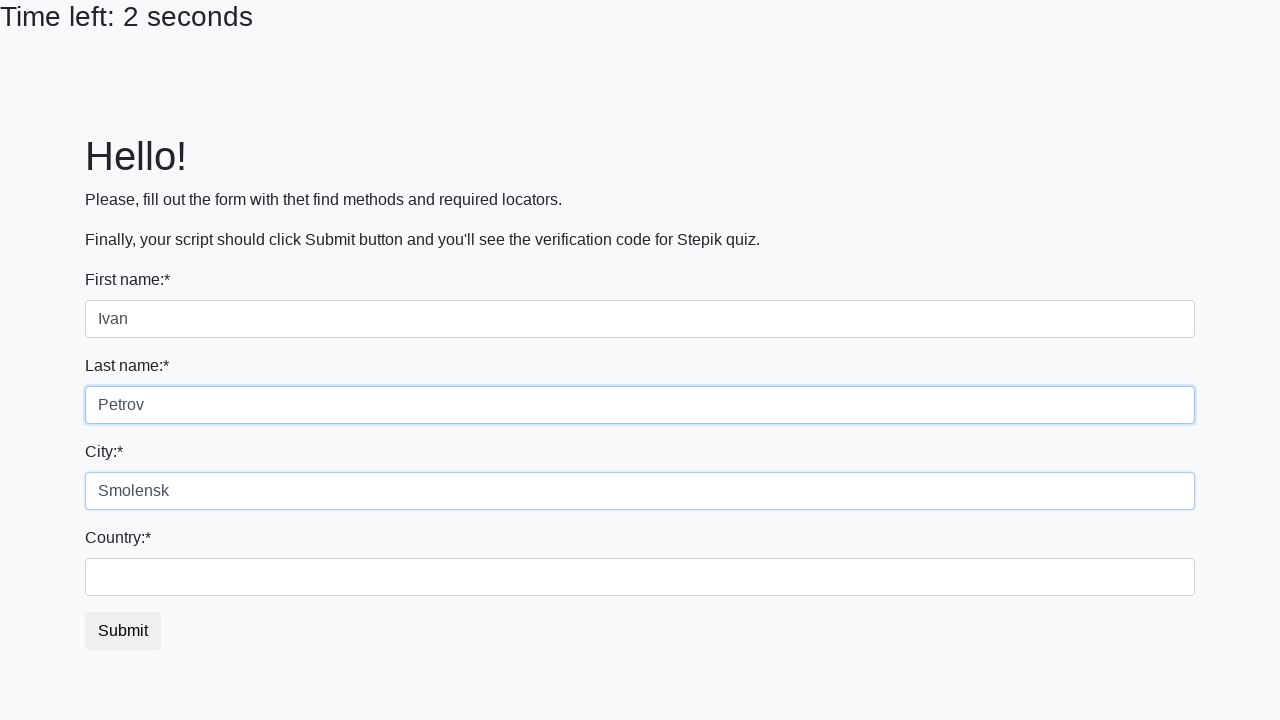

Filled country field with 'Russia' on #country
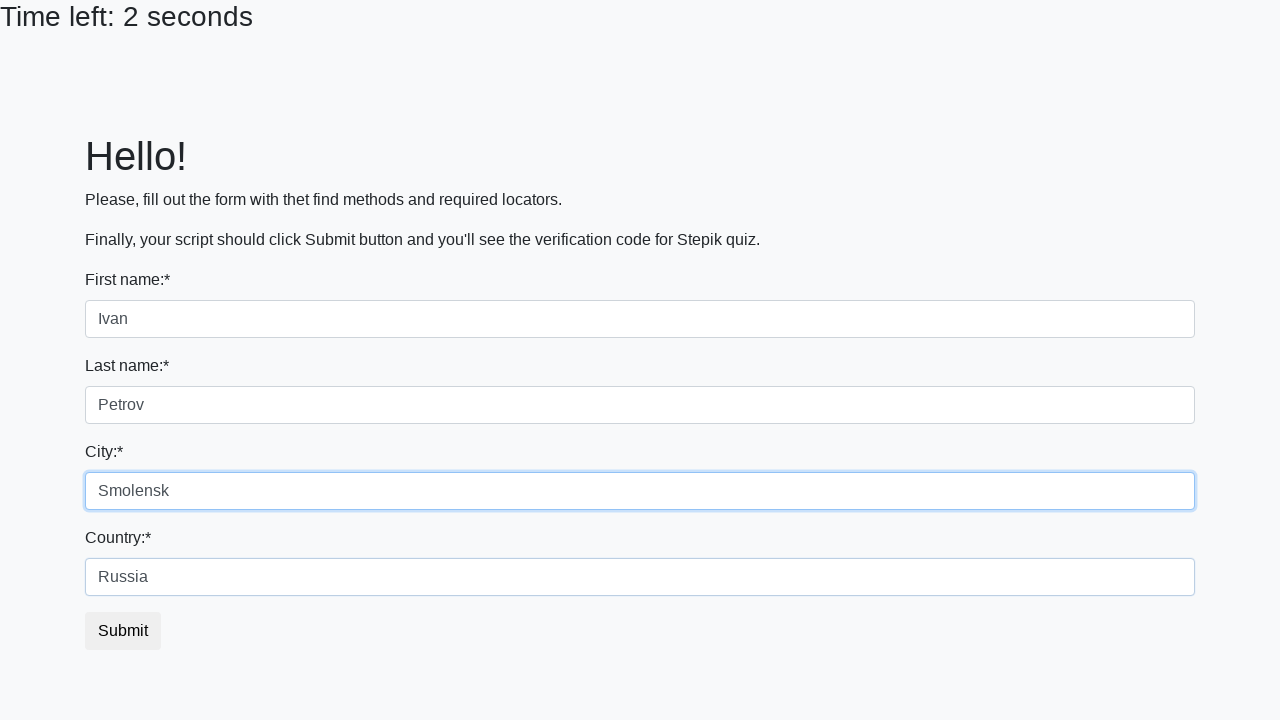

Clicked submit button to submit the form at (123, 631) on button.btn
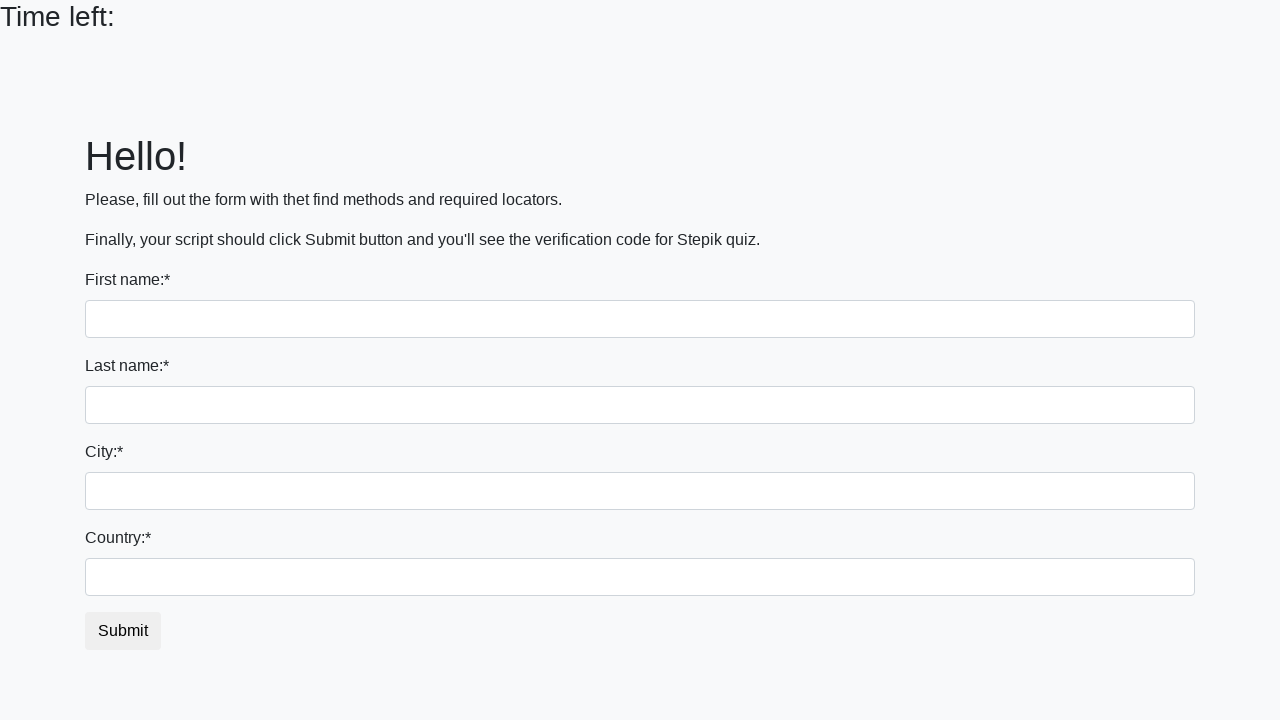

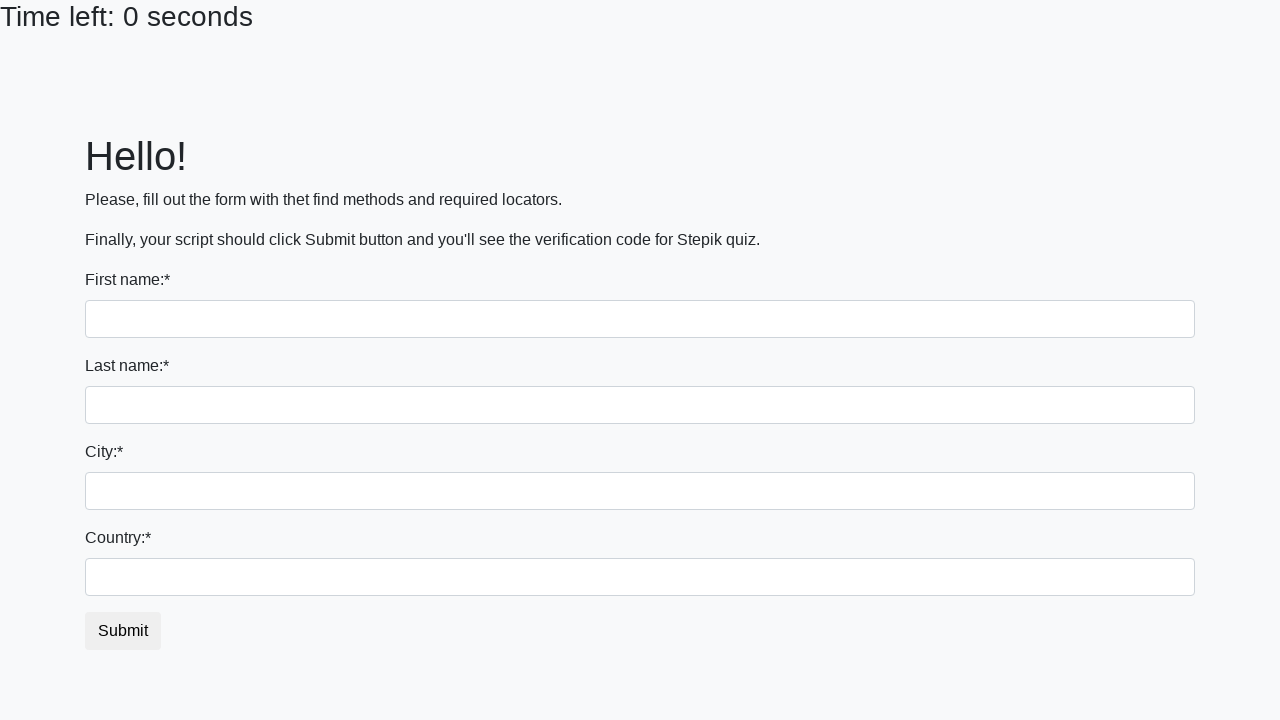